Tests extended search with price filters and checkbox selection, verifying the selected counter shows 3 items

Starting URL: http://ss.com

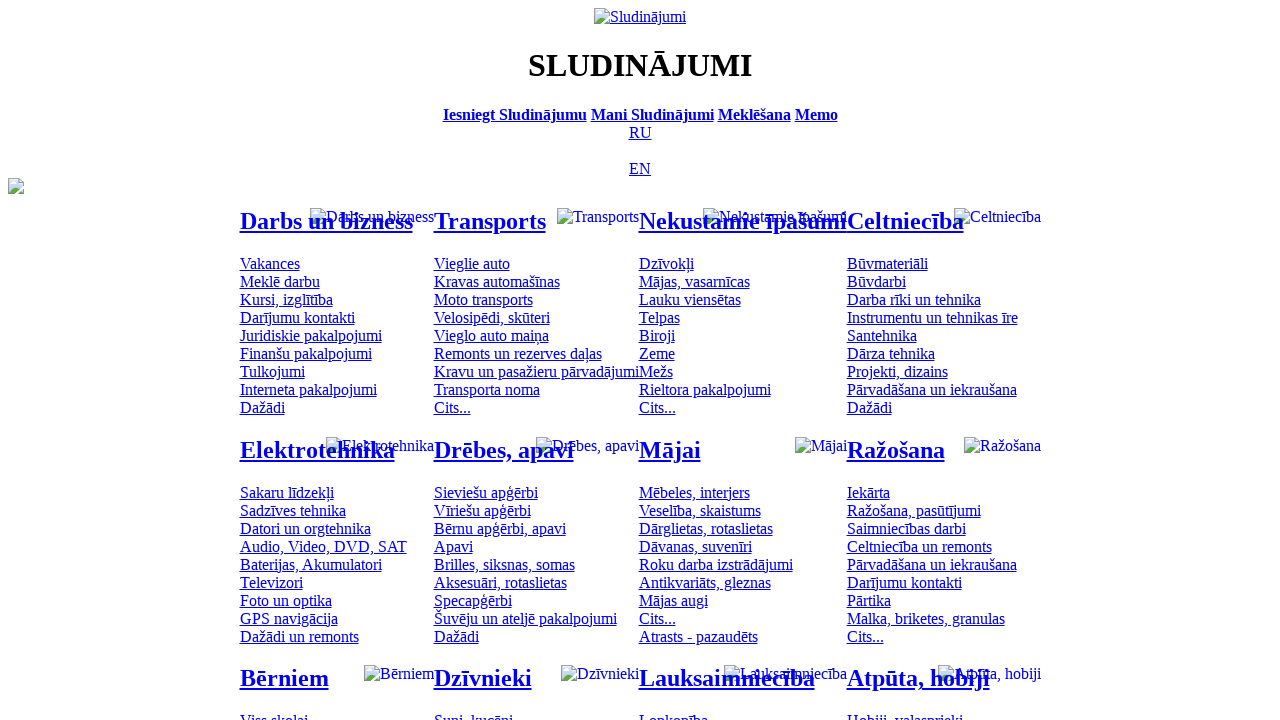

Clicked Russian language button at (640, 132) on [title='По-русски']
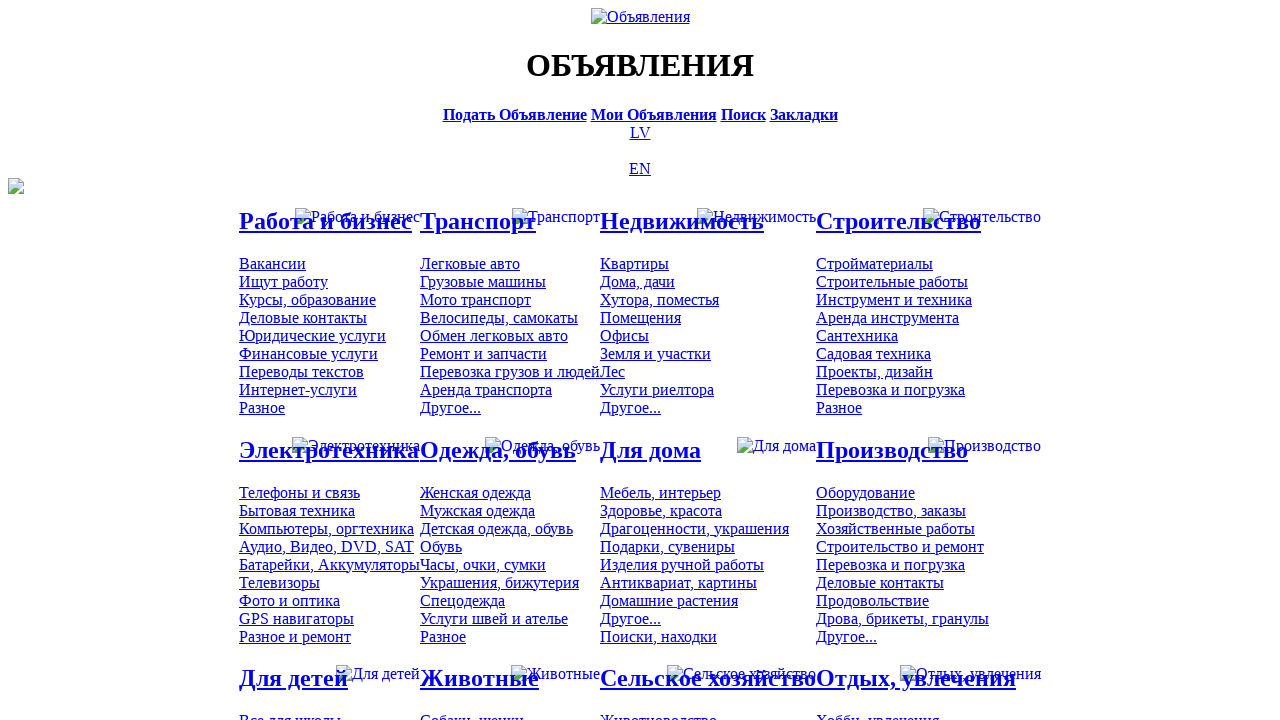

Clicked search announcements button at (743, 114) on [title='Искать объявления']
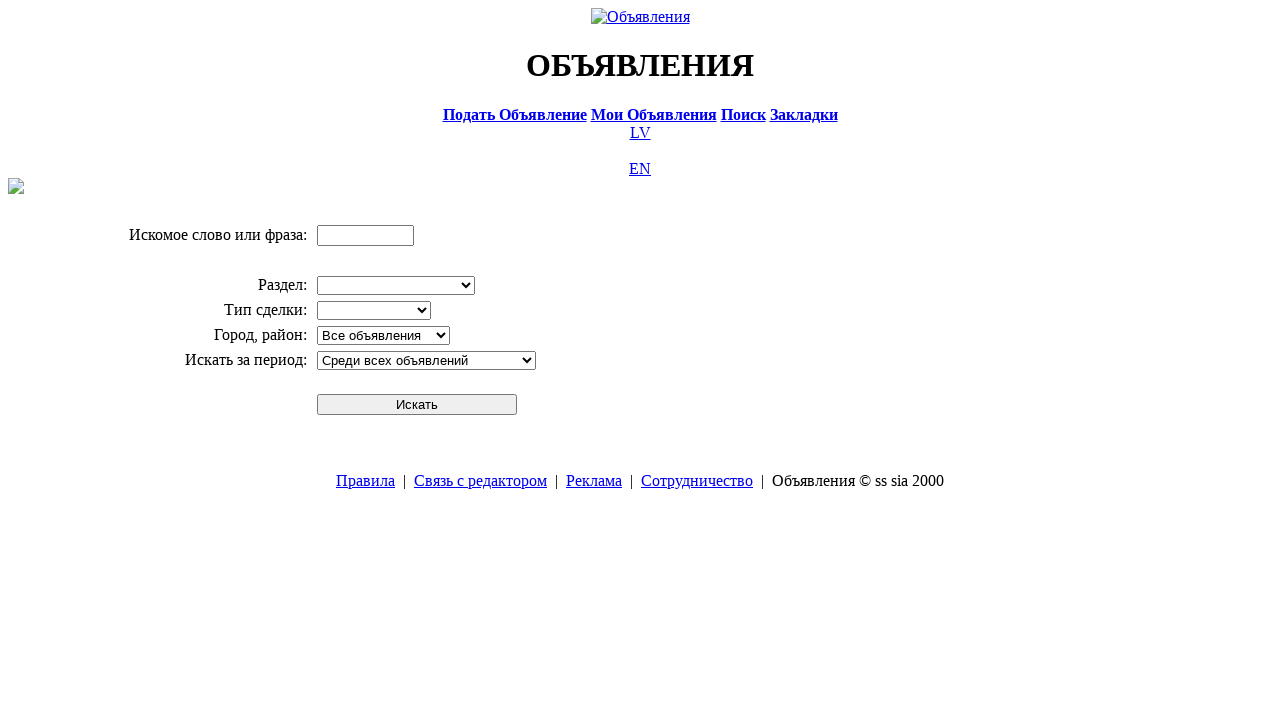

Filled search field with 'Компьютер' on input[name='txt']
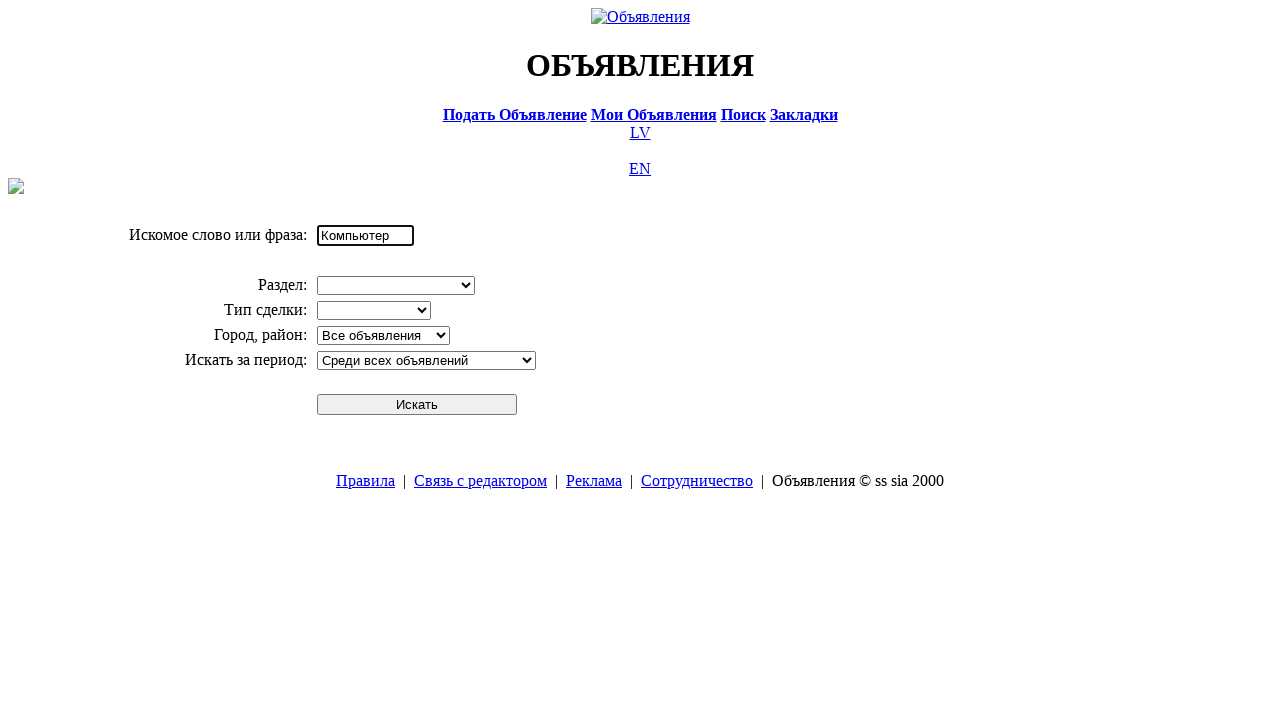

Selected category 'Электротехника' on select[name='cid_0']
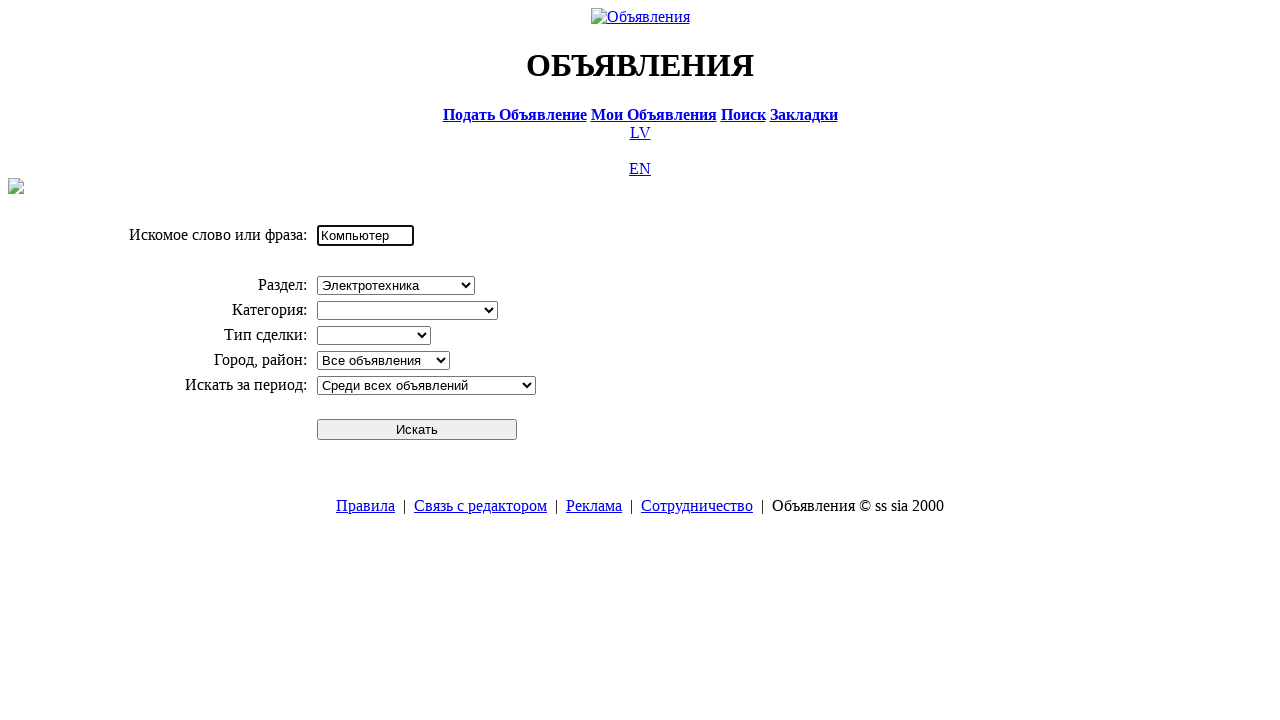

Selected subcategory 'Компьютеры, оргтехника' on select[name='cid_1']
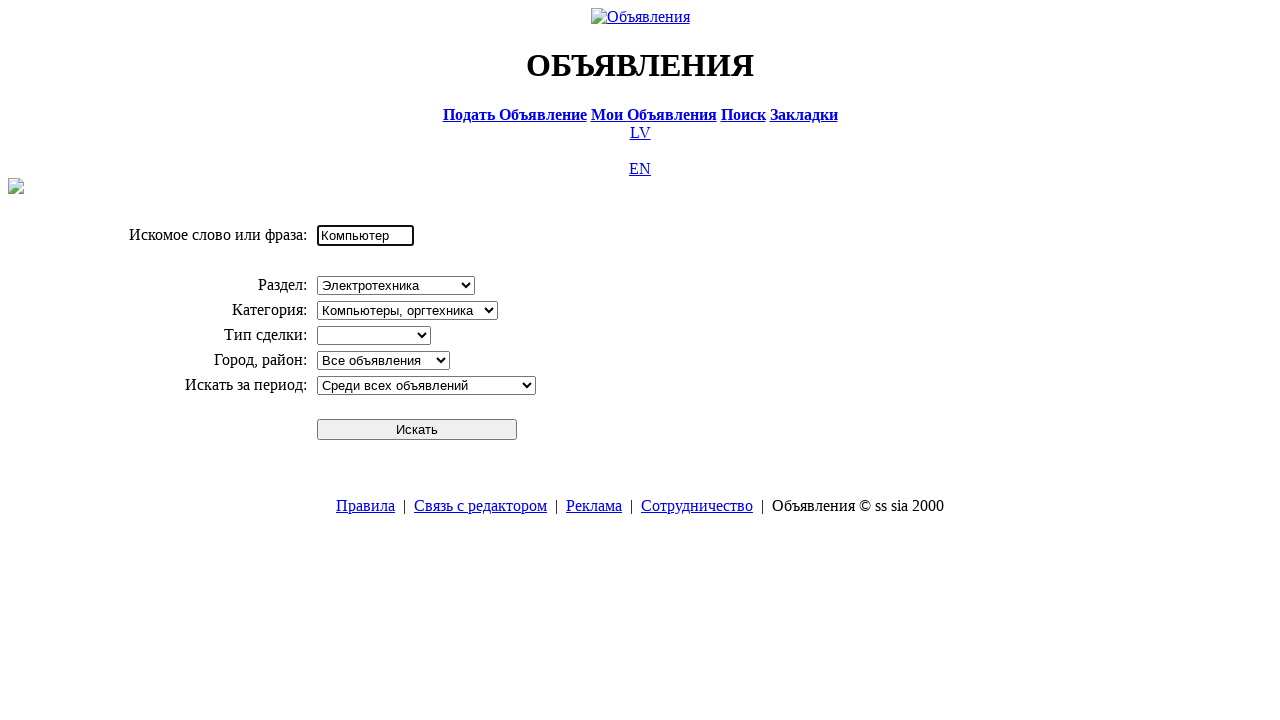

Clicked search button at (417, 429) on #sbtn
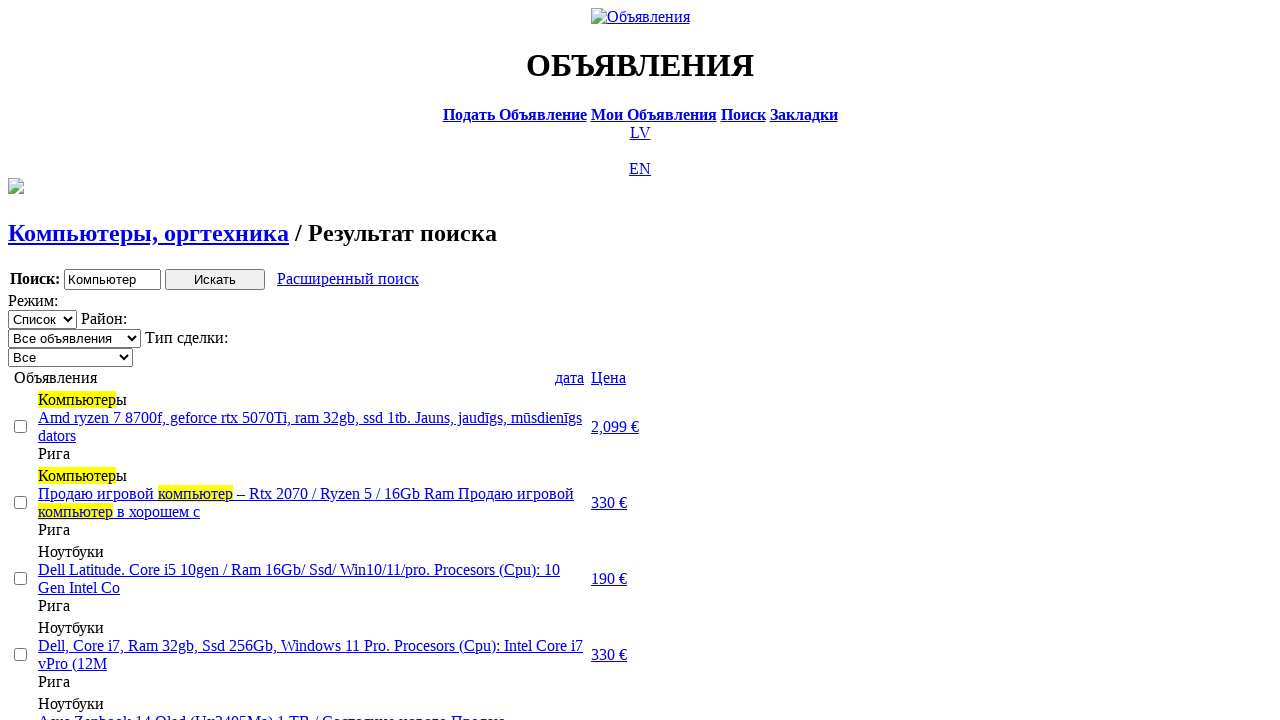

Search results loaded
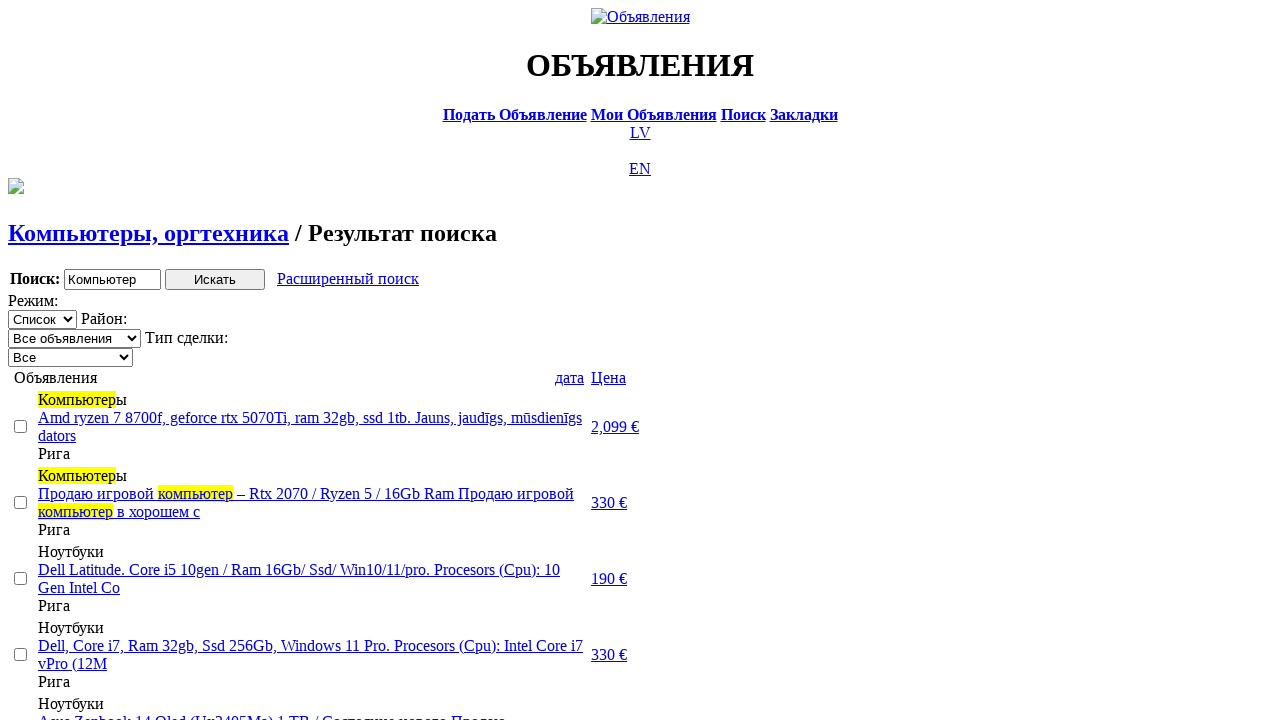

Clicked extended search link at (348, 279) on a.a9a
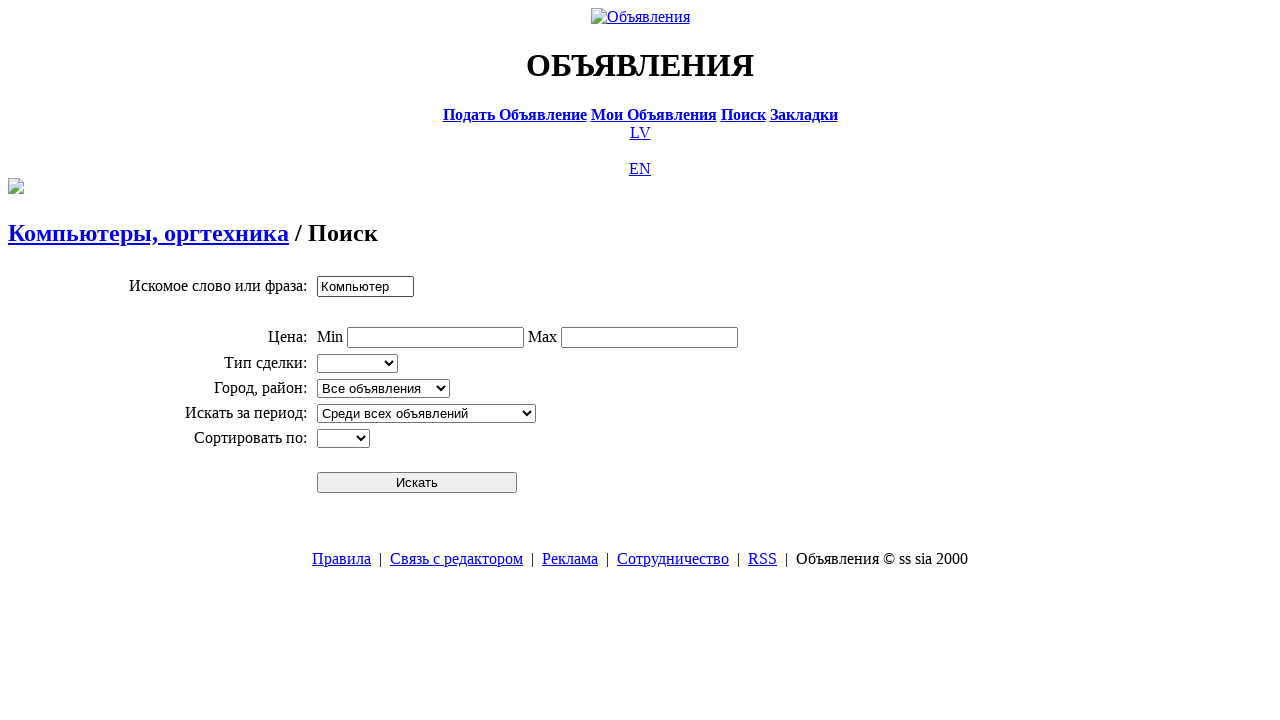

Set minimum price to 0 on input[name='topt[8][min]']
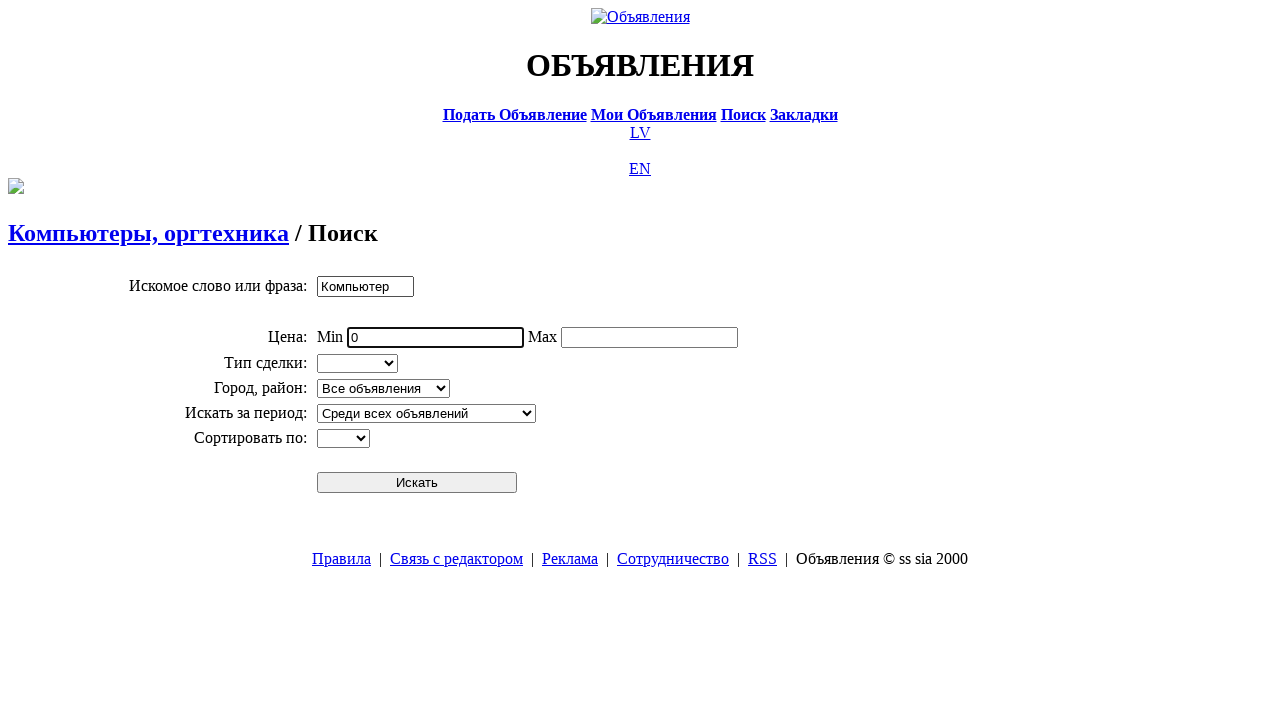

Set maximum price to 300 on input[name='topt[8][max]']
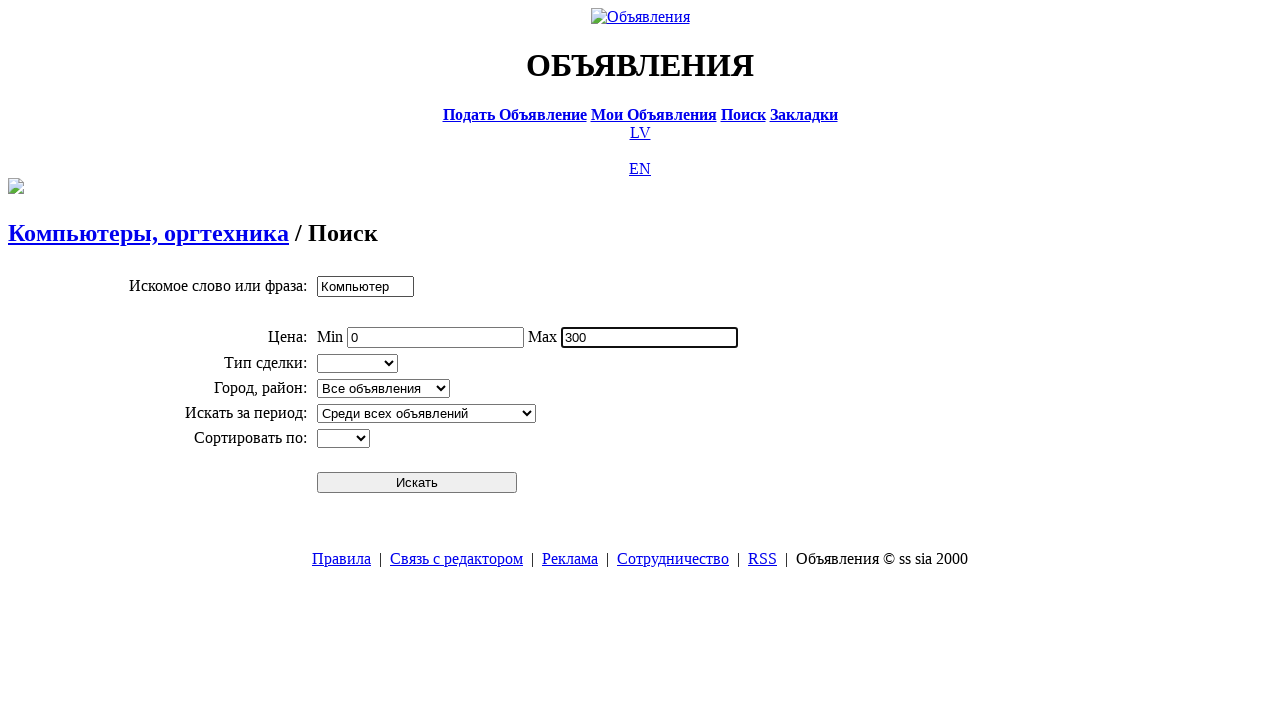

Clicked search button to apply price filter at (417, 482) on #sbtn
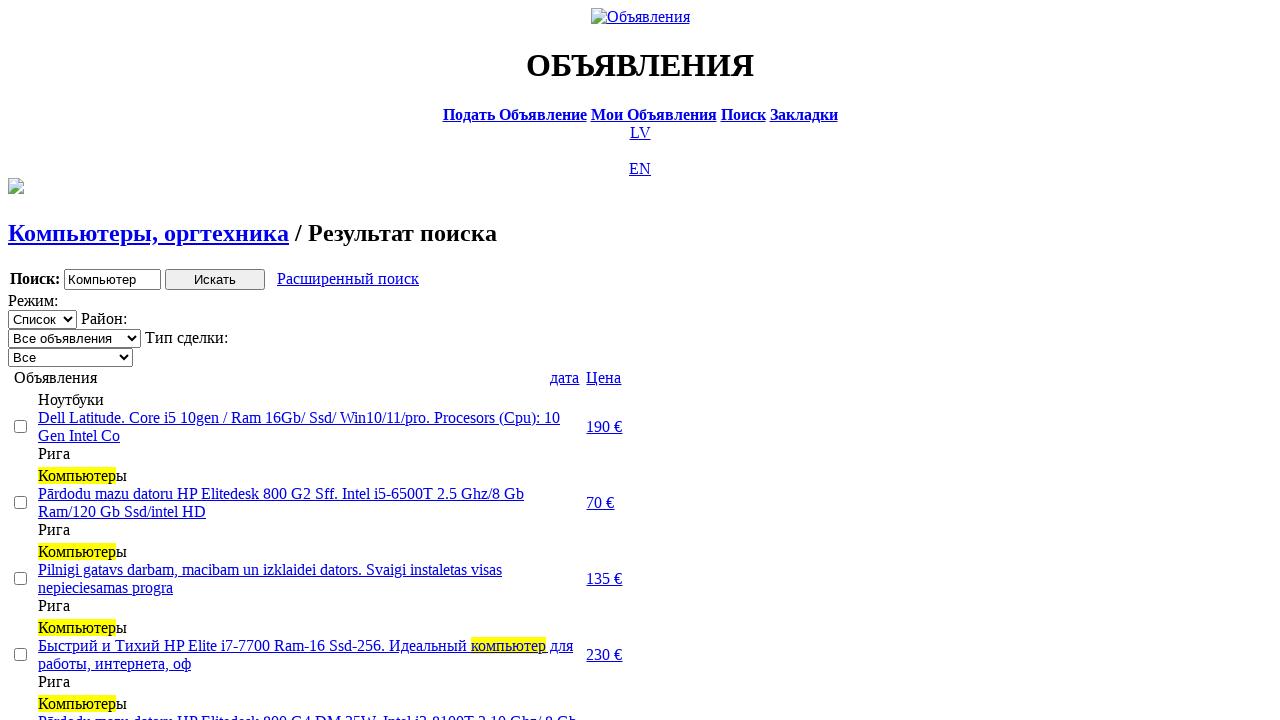

Filtered results loaded
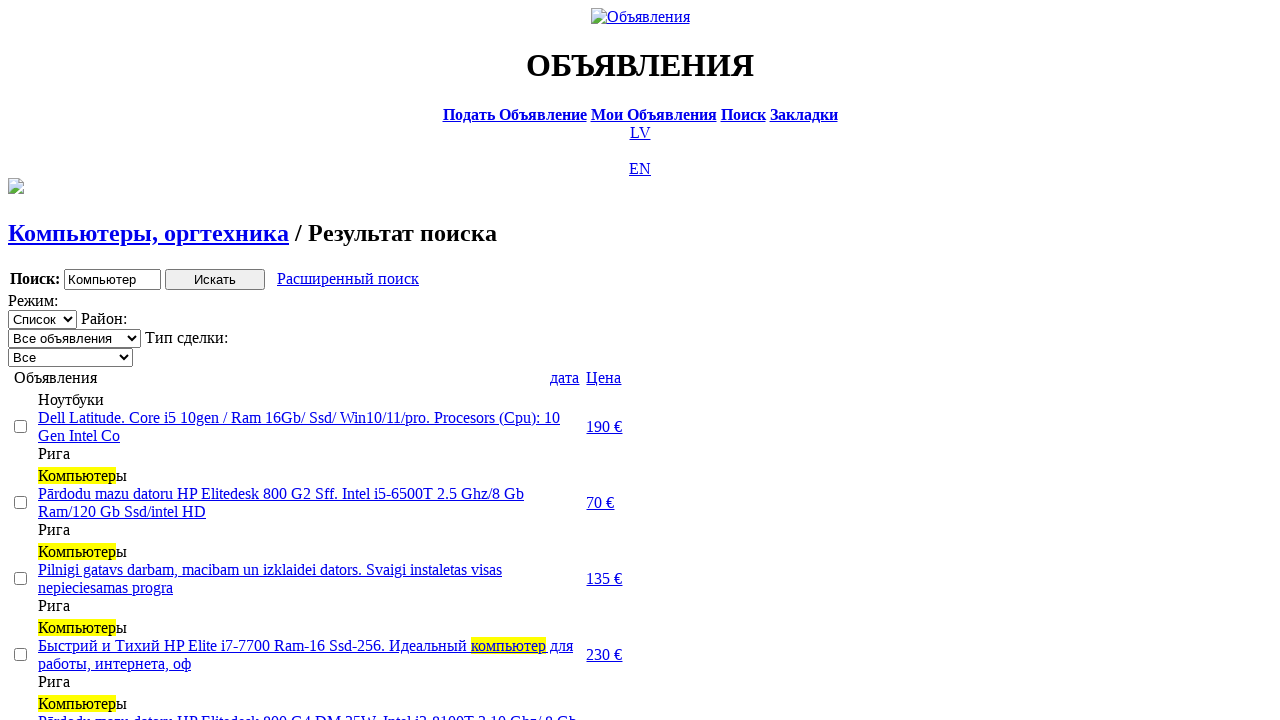

Clicked price sort button (first click) at (604, 377) on text=Цена
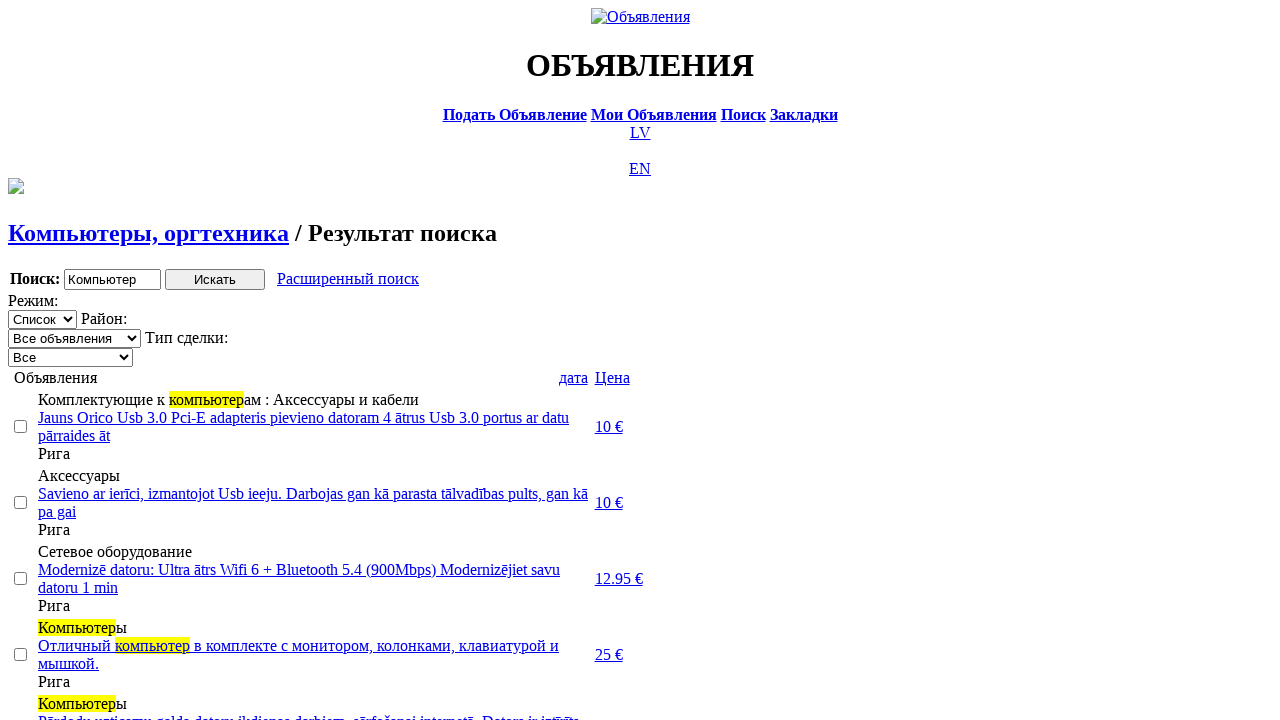

Clicked price sort button (second click for descending order) at (612, 377) on text=Цена
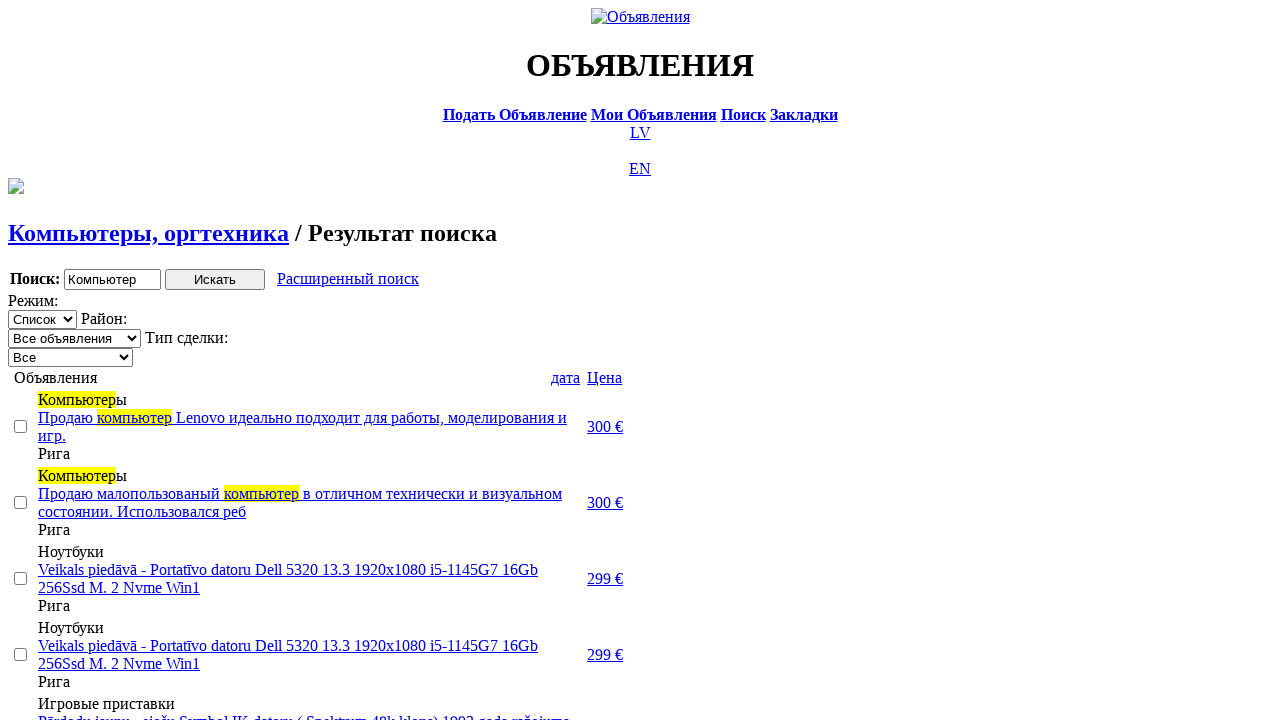

Selected transaction type 'Продажа' (Sale) on .filter_second_line_dv>span:nth-child(3)>select
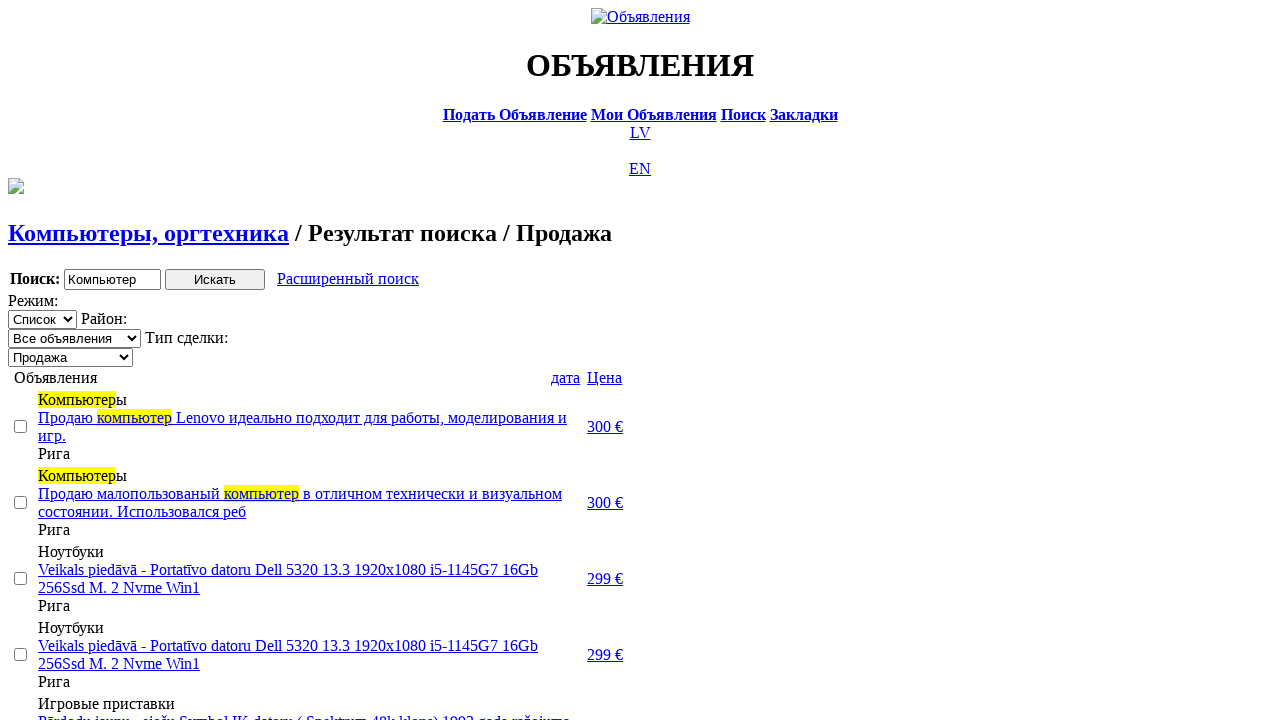

Clicked 2nd checkbox at (20, 502) on [type='checkbox'] >> nth=1
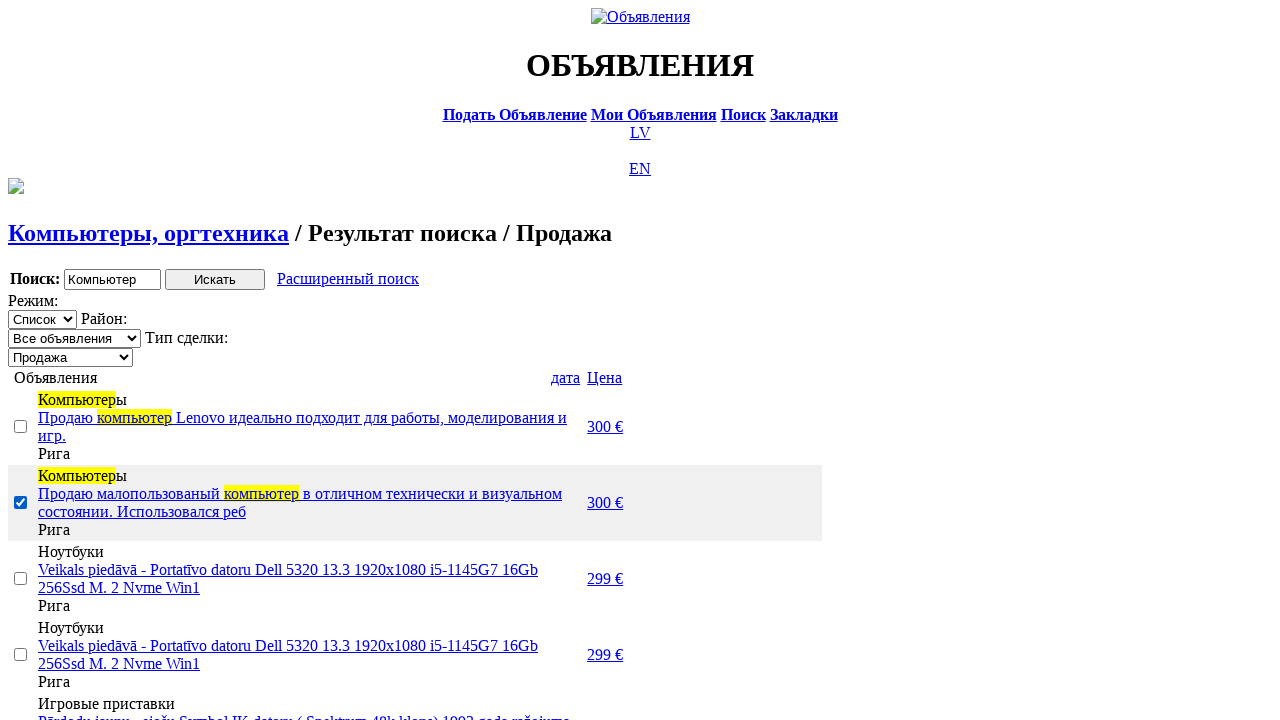

Clicked 3rd checkbox at (20, 578) on [type='checkbox'] >> nth=2
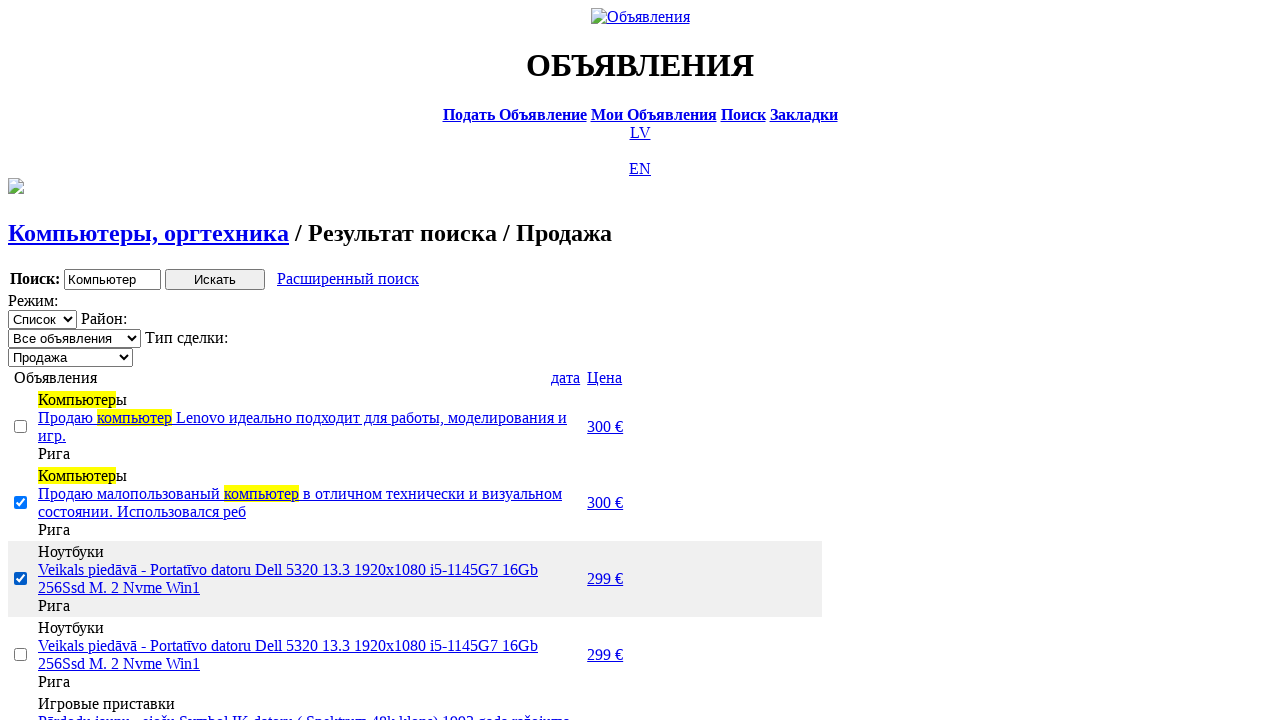

Clicked 5th checkbox at (20, 360) on [type='checkbox'] >> nth=4
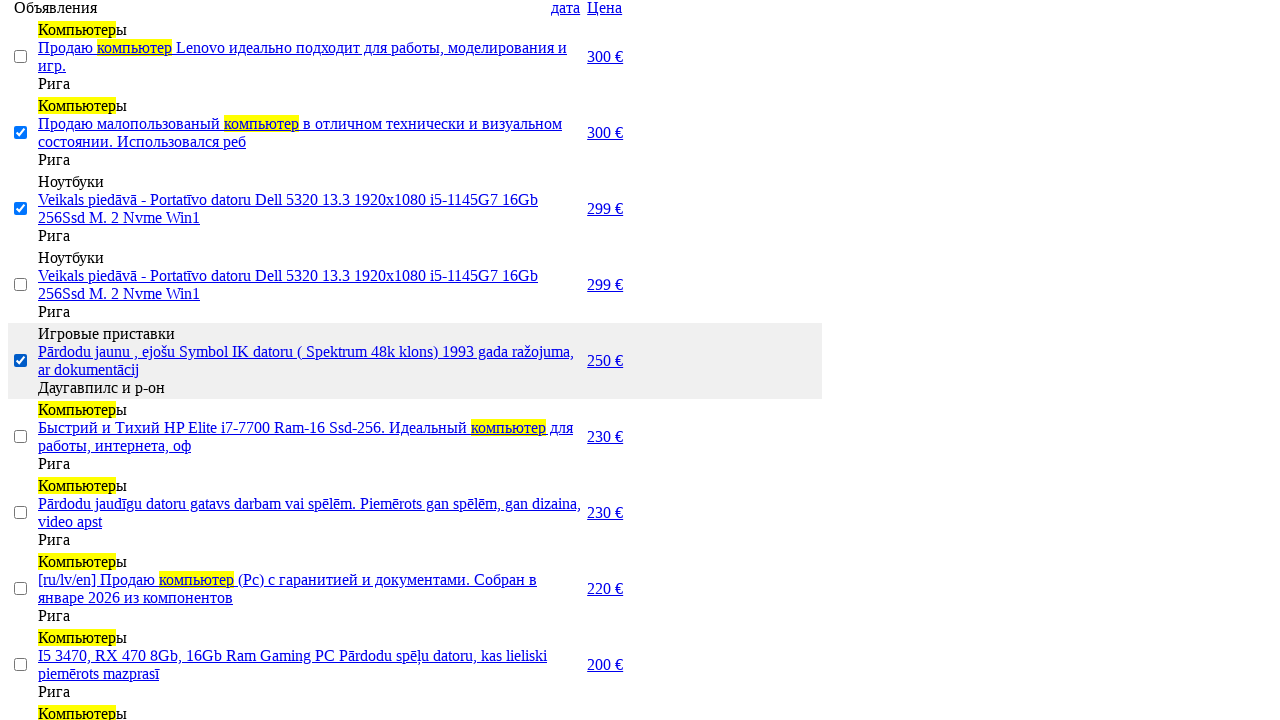

Selected counter element loaded
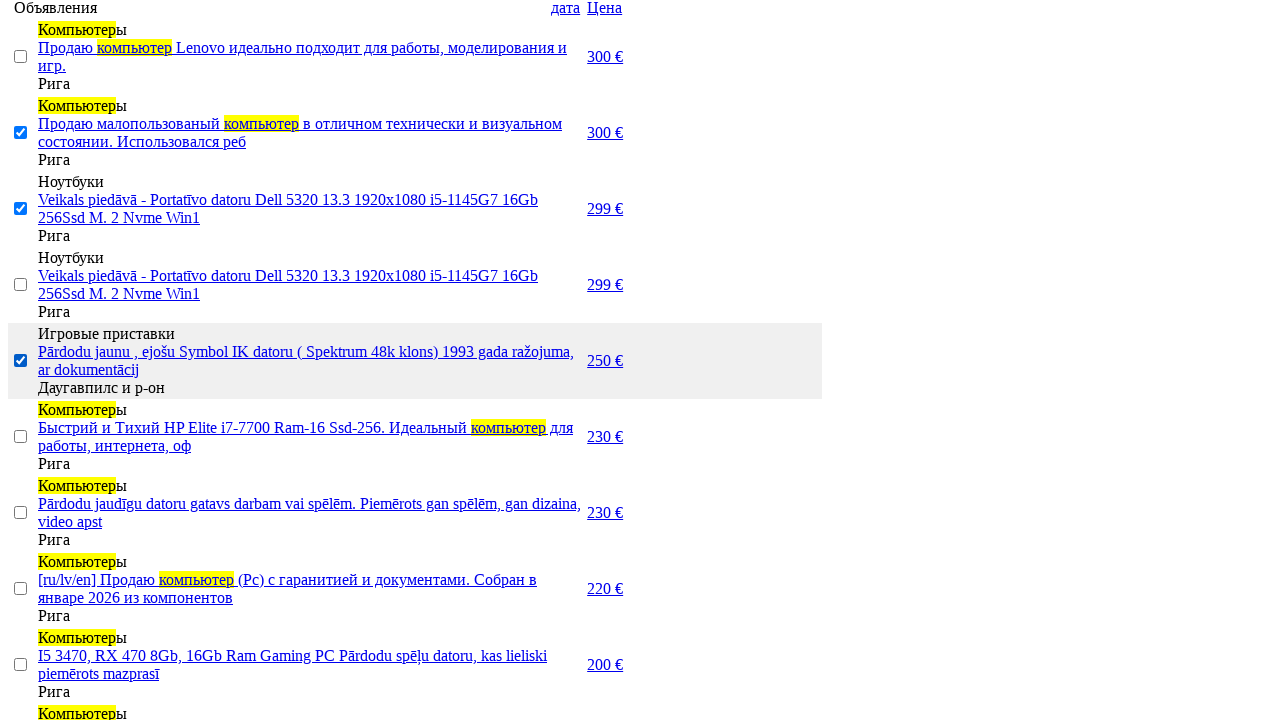

Retrieved selected counter text
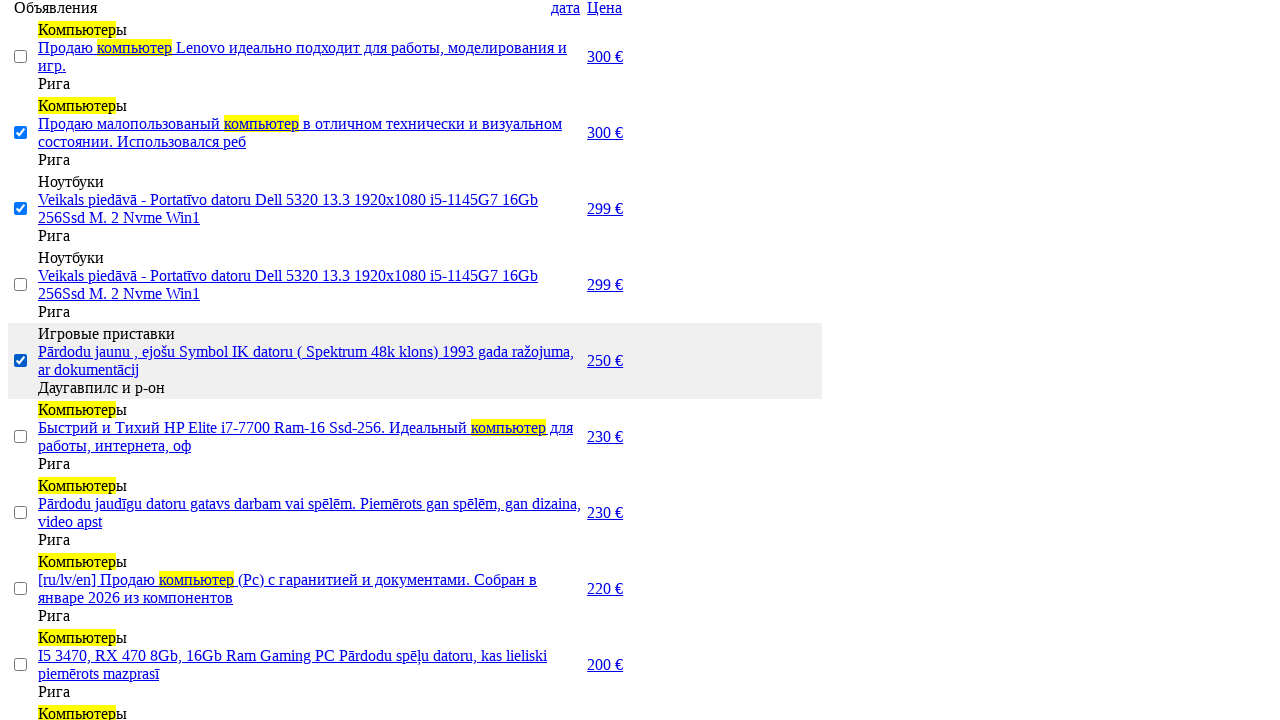

Verified selected counter shows 3 items
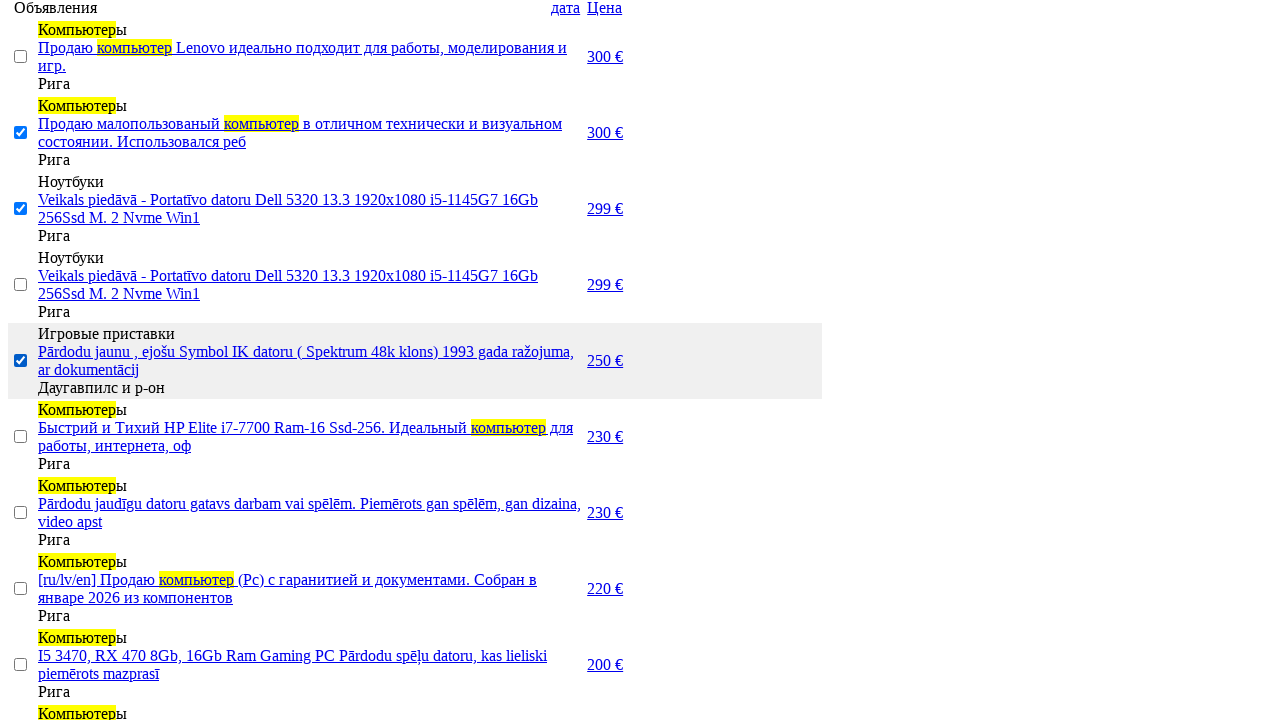

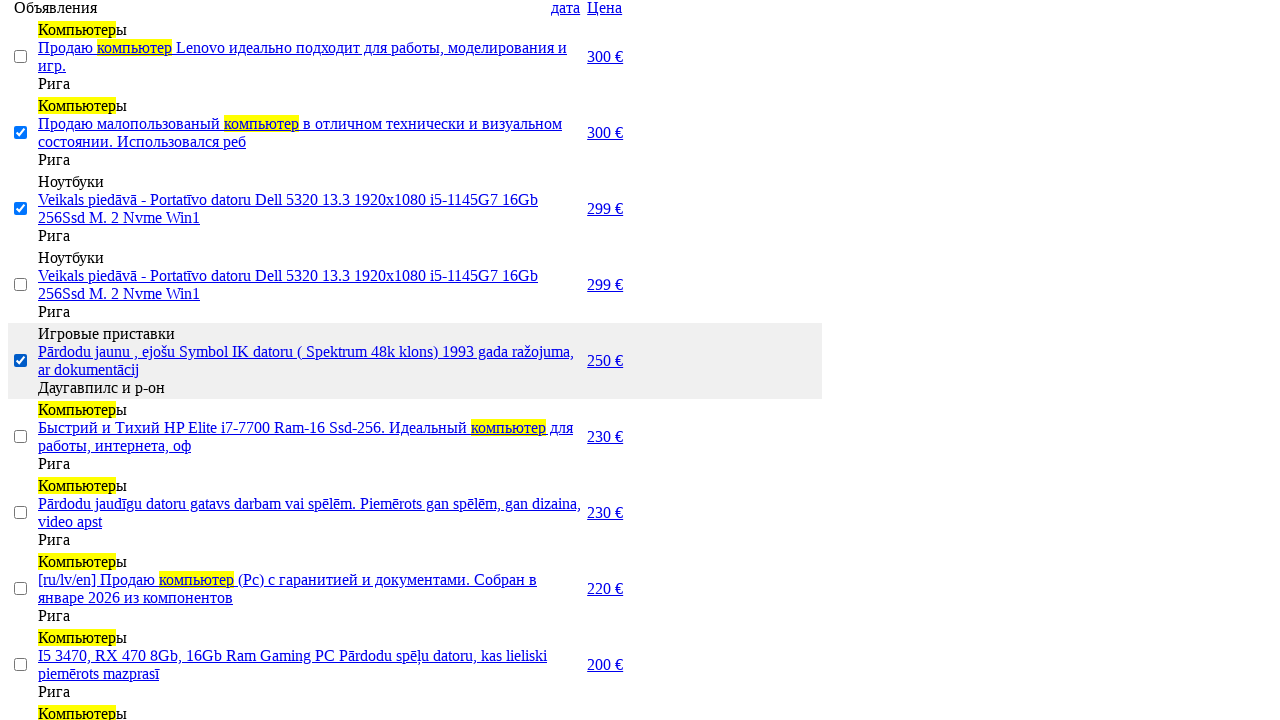